Tests sending text to a prompt dialog by clicking a prompt button and entering text

Starting URL: http://omayo.blogspot.com

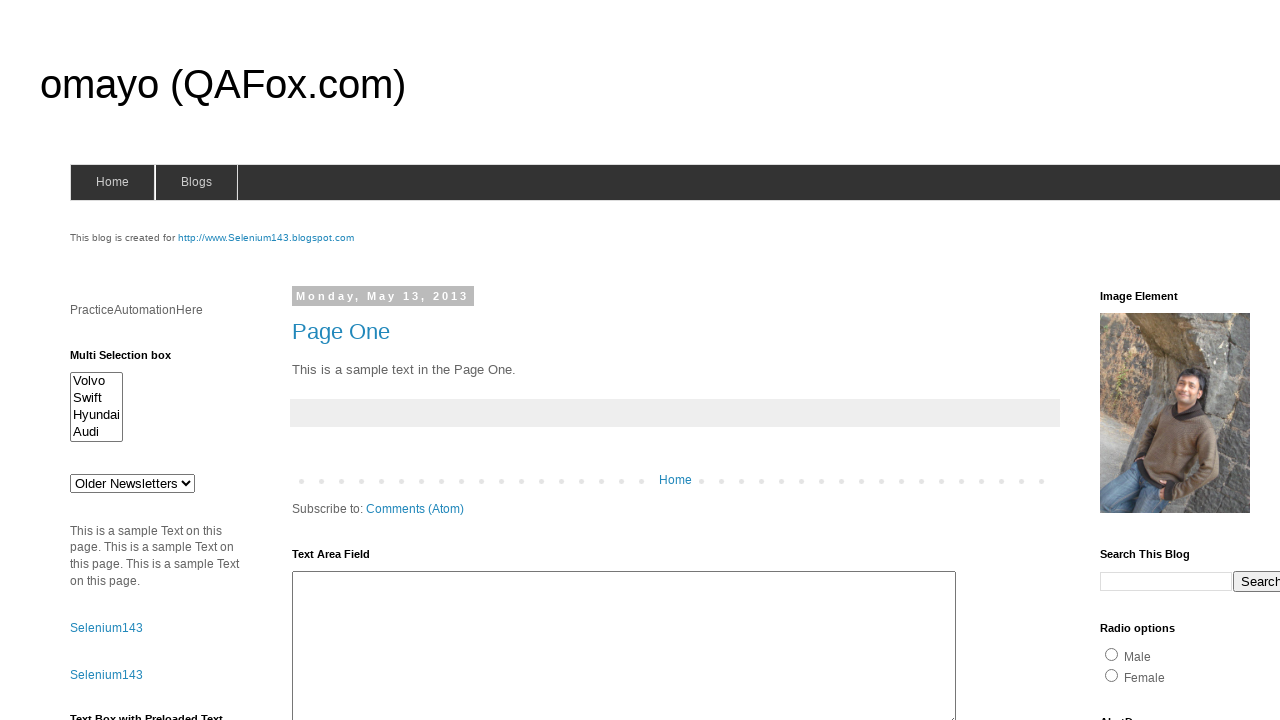

Set up dialog handler to accept prompt with text 'How is your WebDriverIO journey going on?'
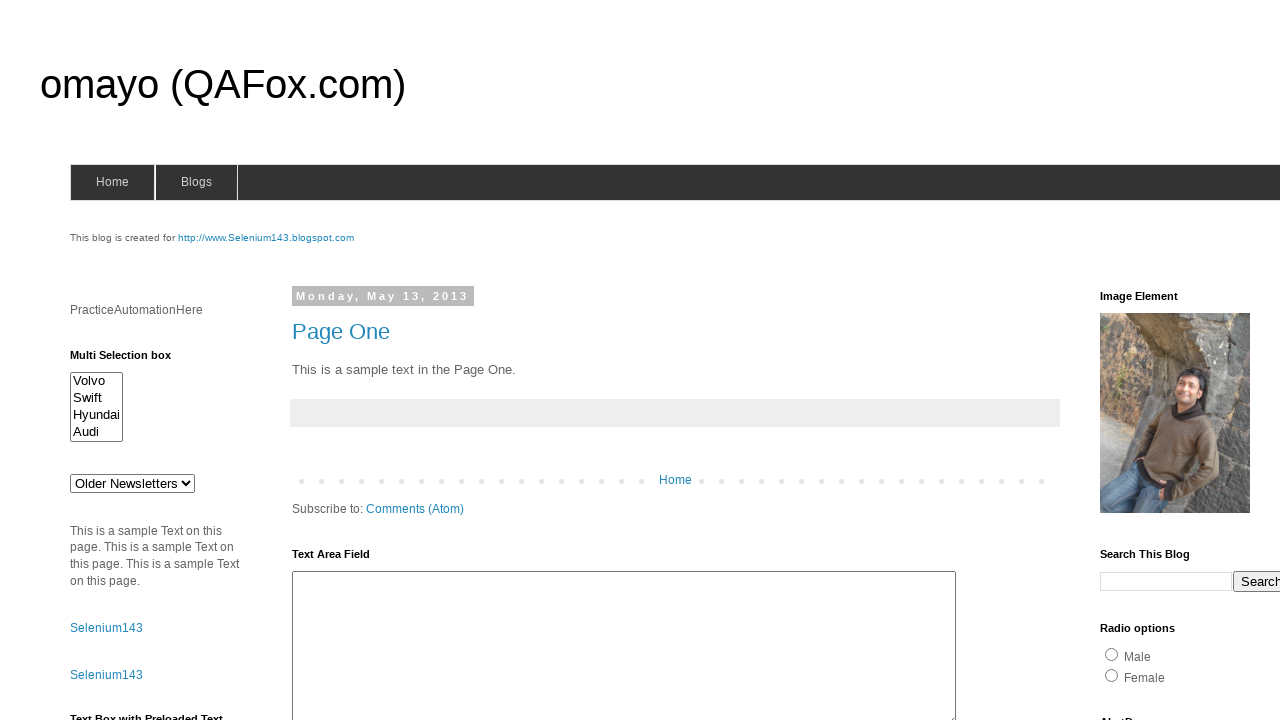

Clicked prompt button to trigger alert dialog at (1140, 361) on #prompt
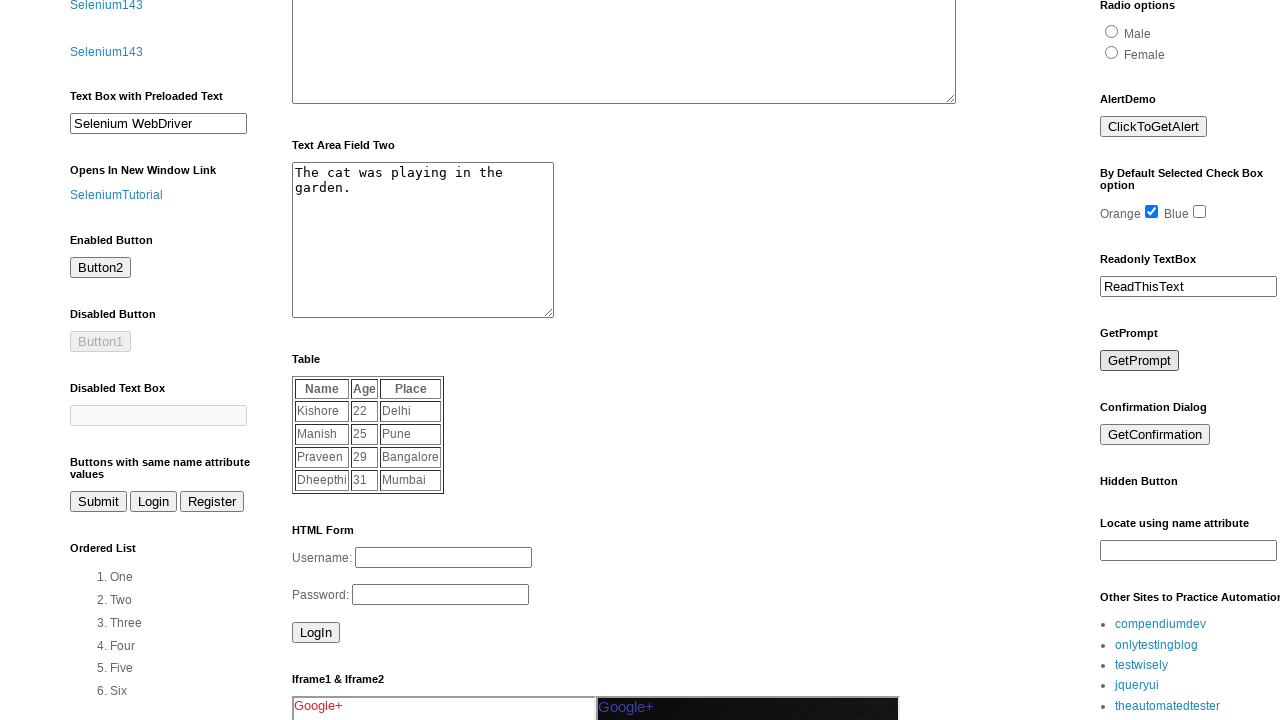

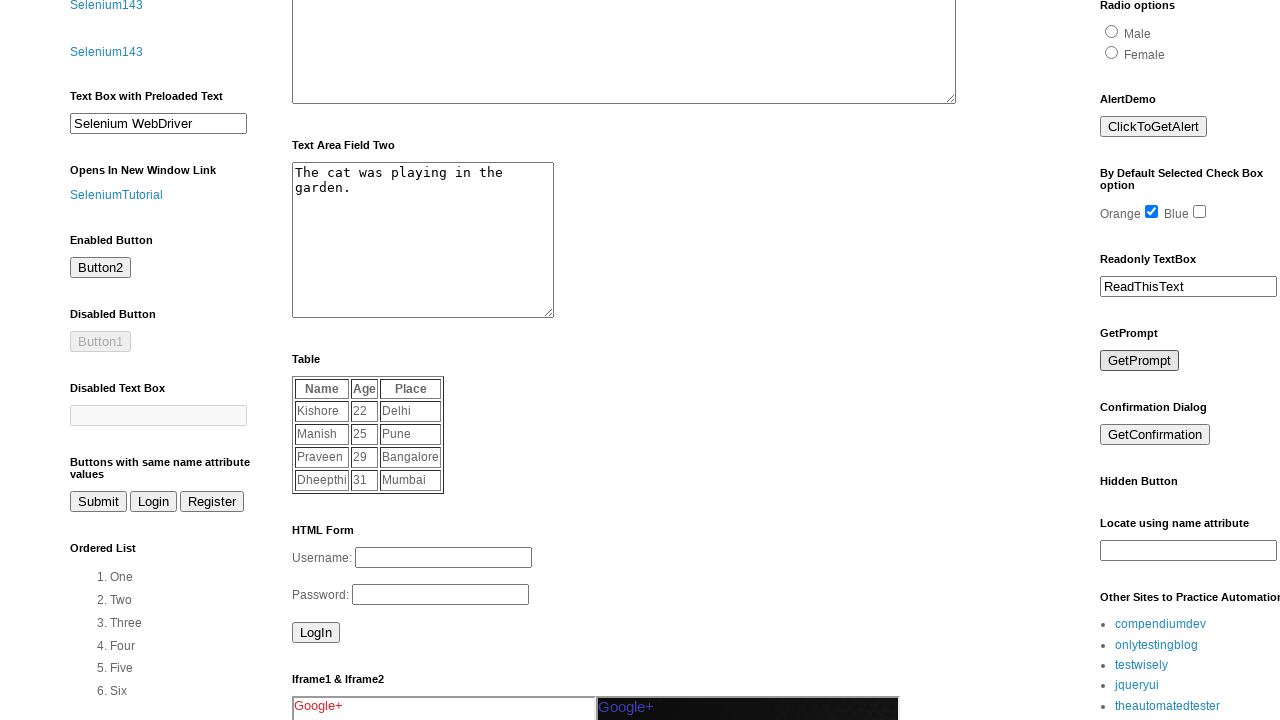